Navigates to the TOEIC Taiwan website and verifies that the main page content loads successfully by waiting for the page body to be present.

Starting URL: https://www.toeic.com.tw/

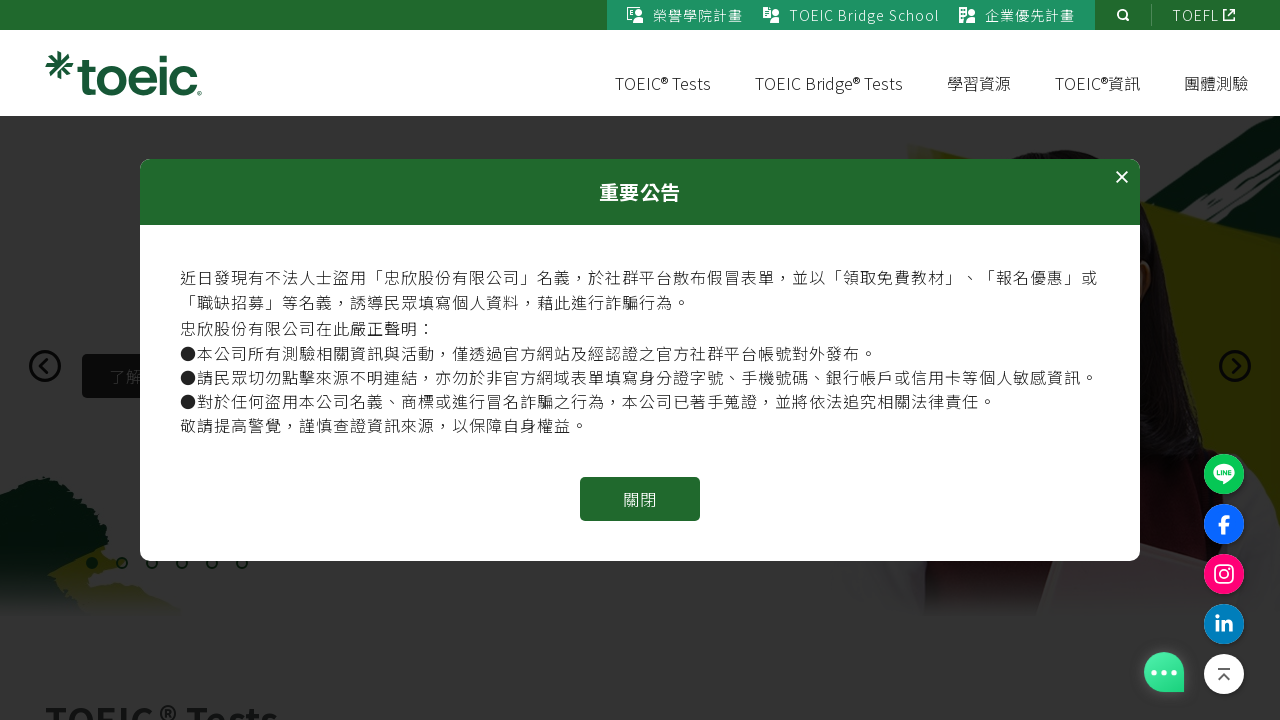

Waited for DOM content to be loaded on TOEIC Taiwan website
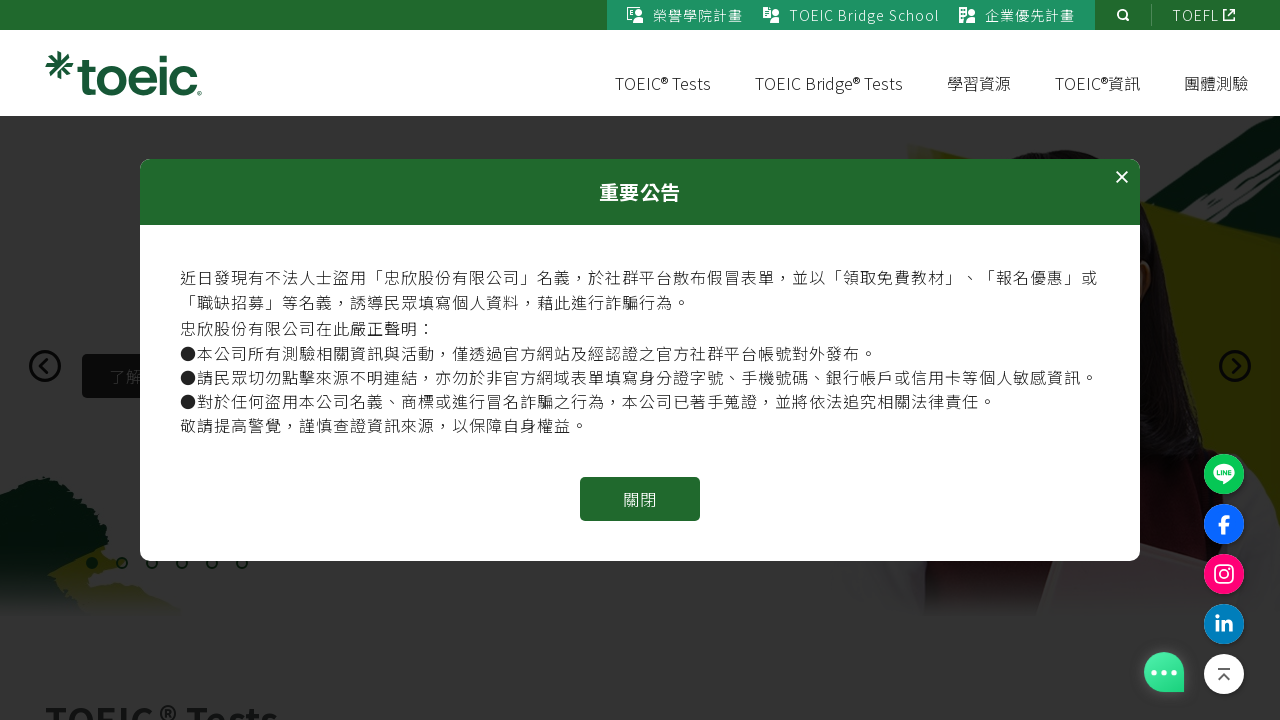

Verified body element is visible, confirming main page content loaded successfully
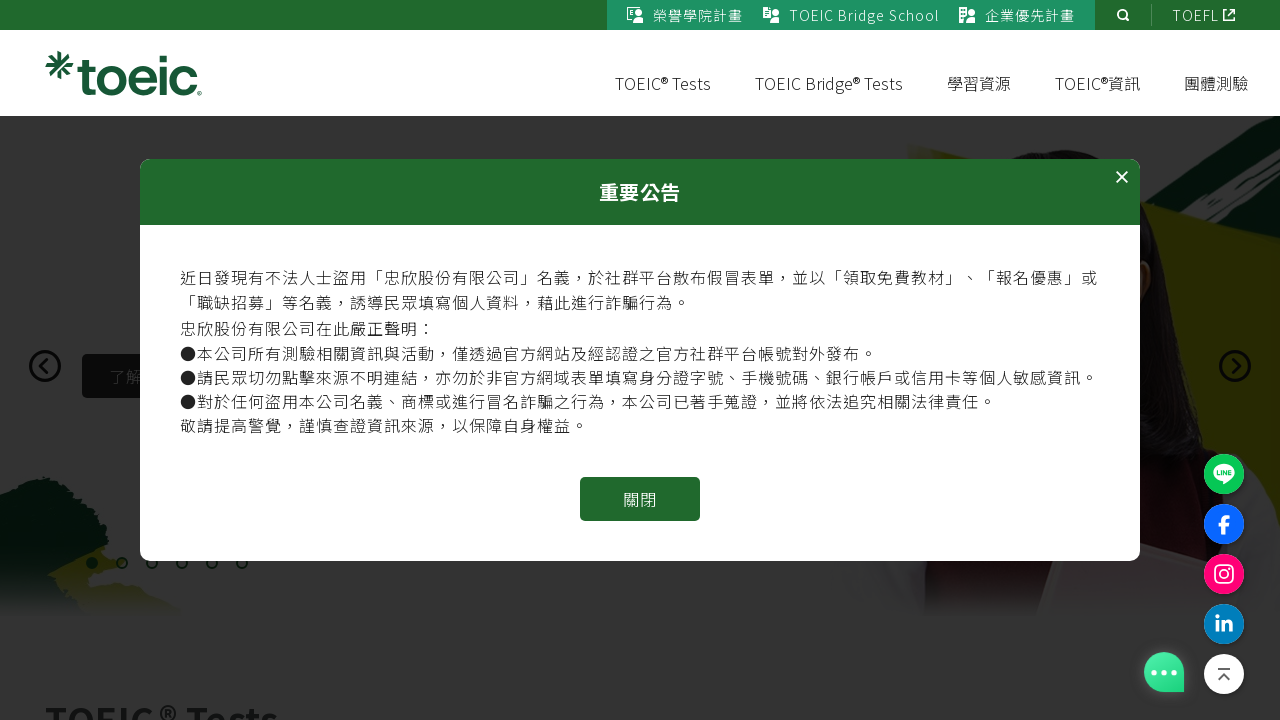

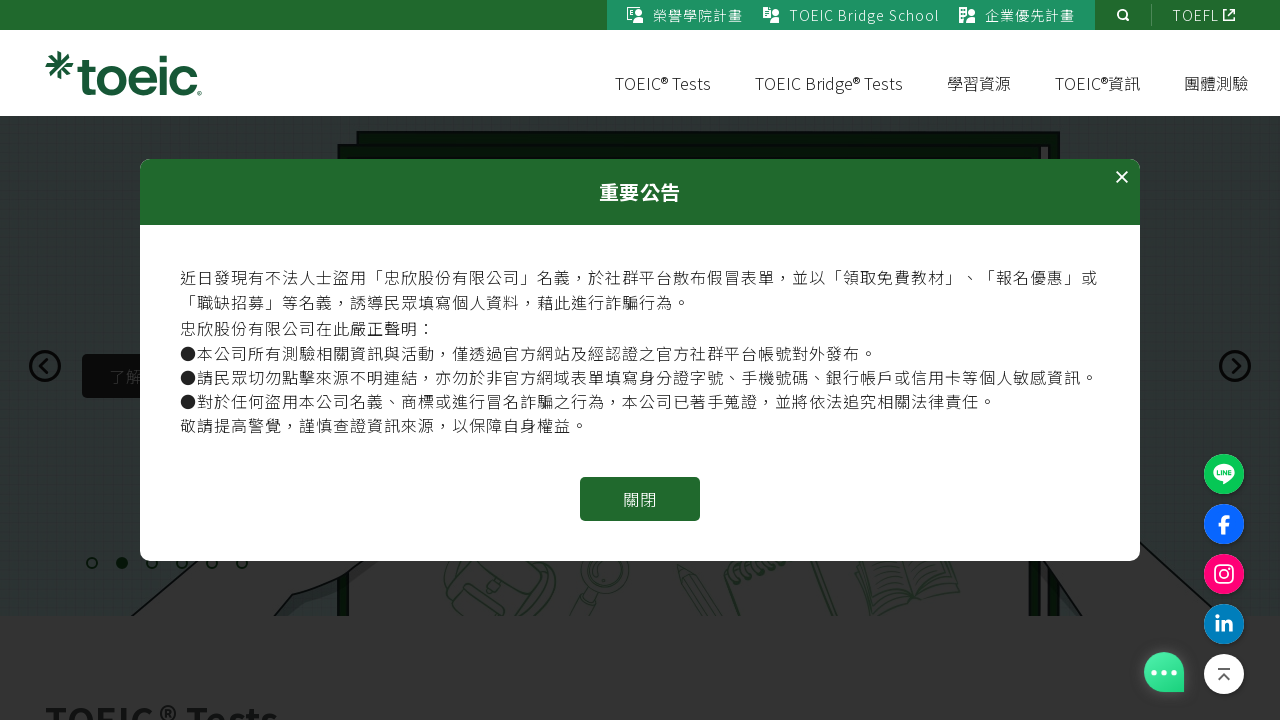